Tests adding multiple todo items and verifying they appear in the list

Starting URL: https://demo.playwright.dev/todomvc

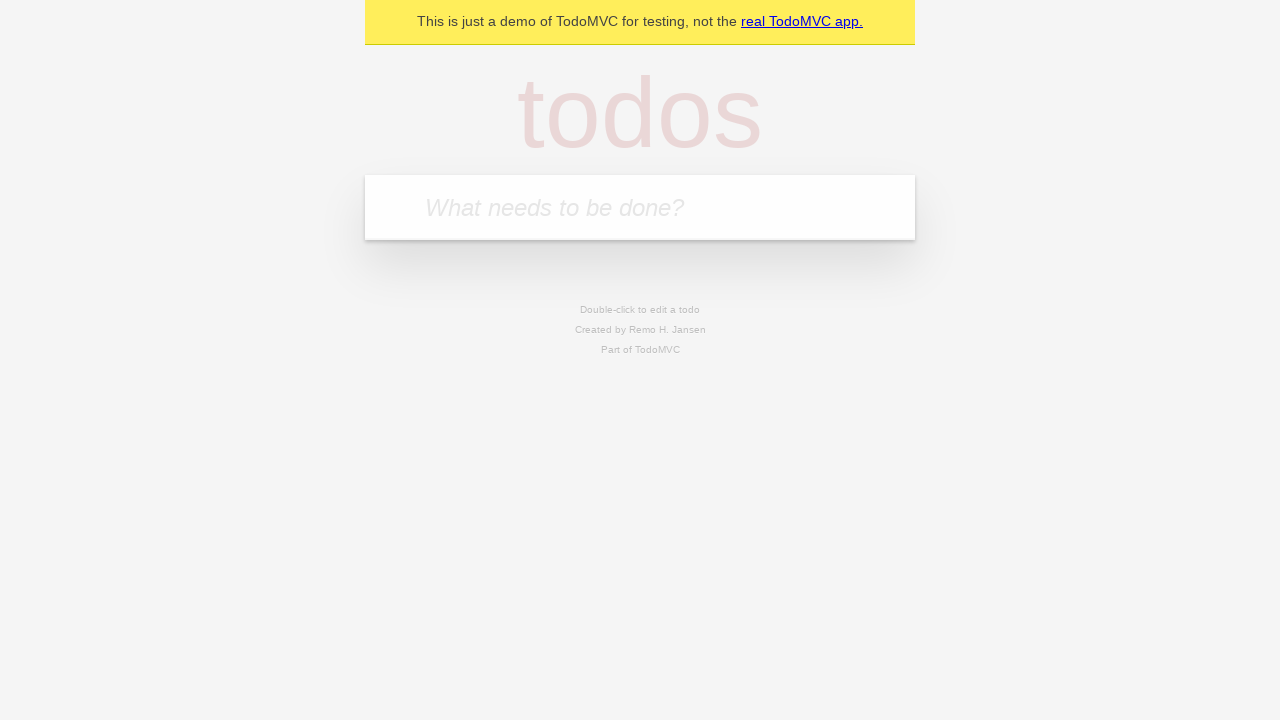

Filled todo input with 'buy some cheese' on internal:attr=[placeholder="What needs to be done?"i]
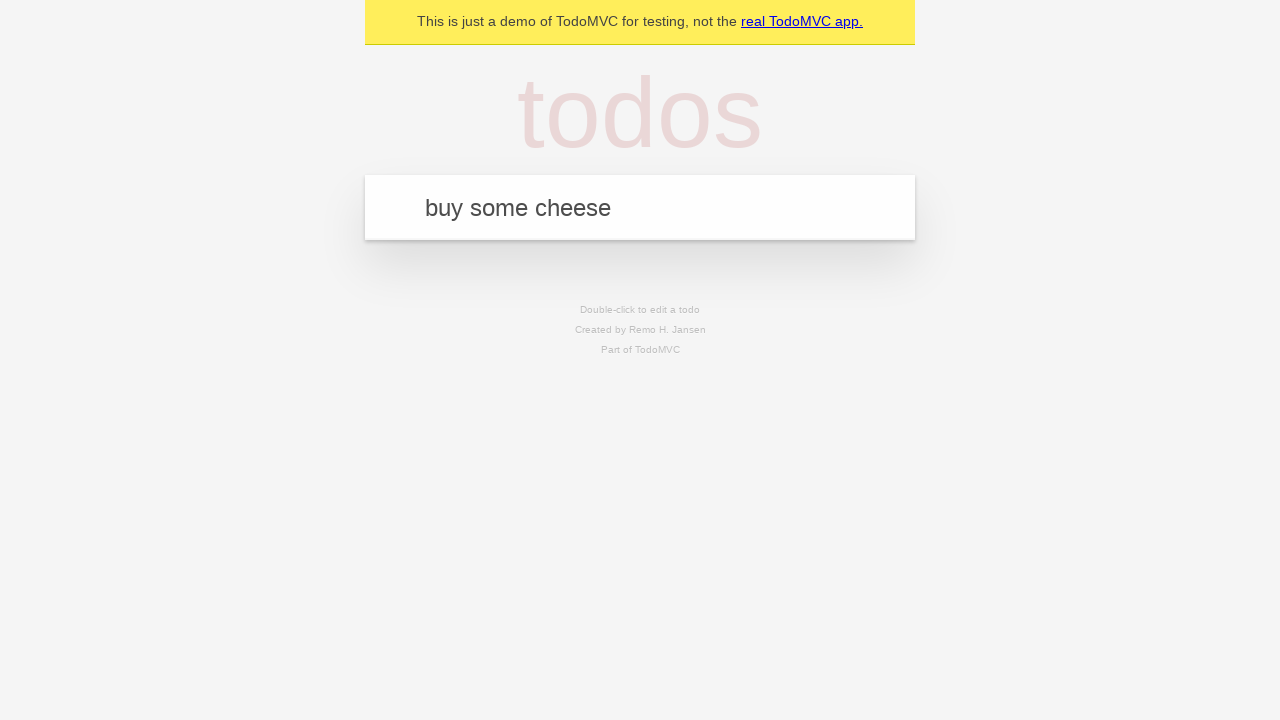

Pressed Enter to add first todo item on internal:attr=[placeholder="What needs to be done?"i]
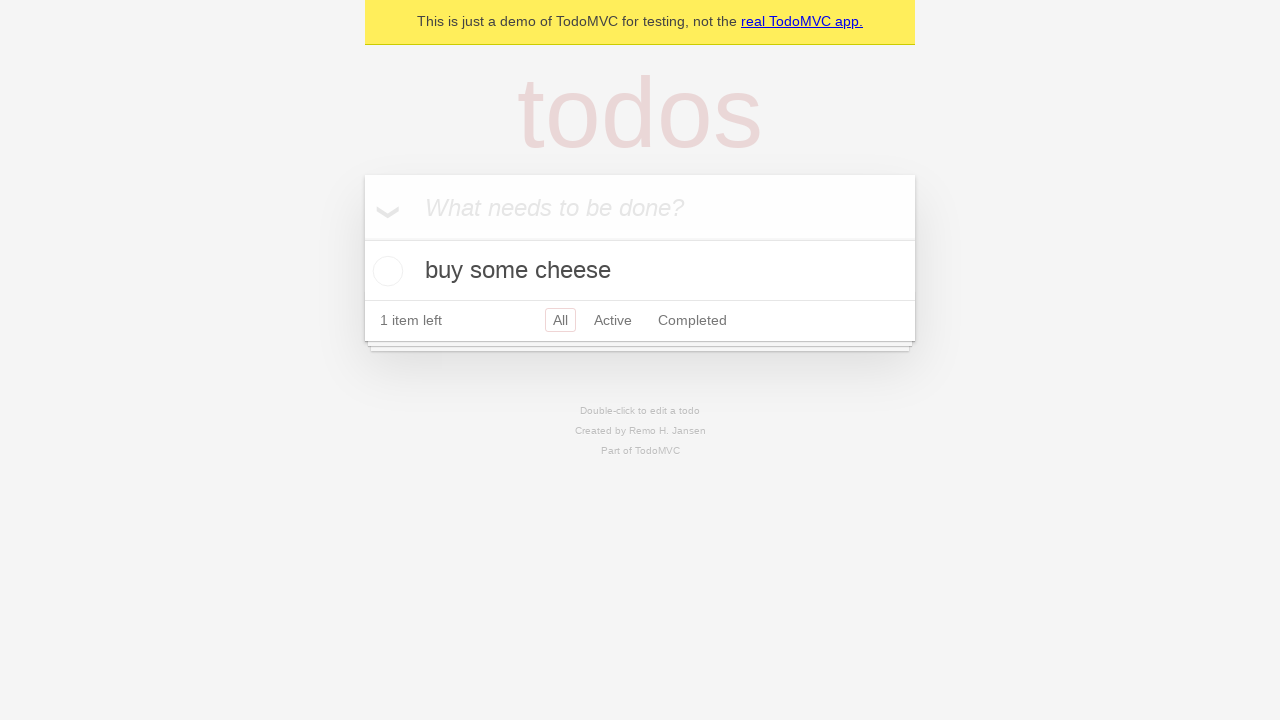

First todo item appeared in the list
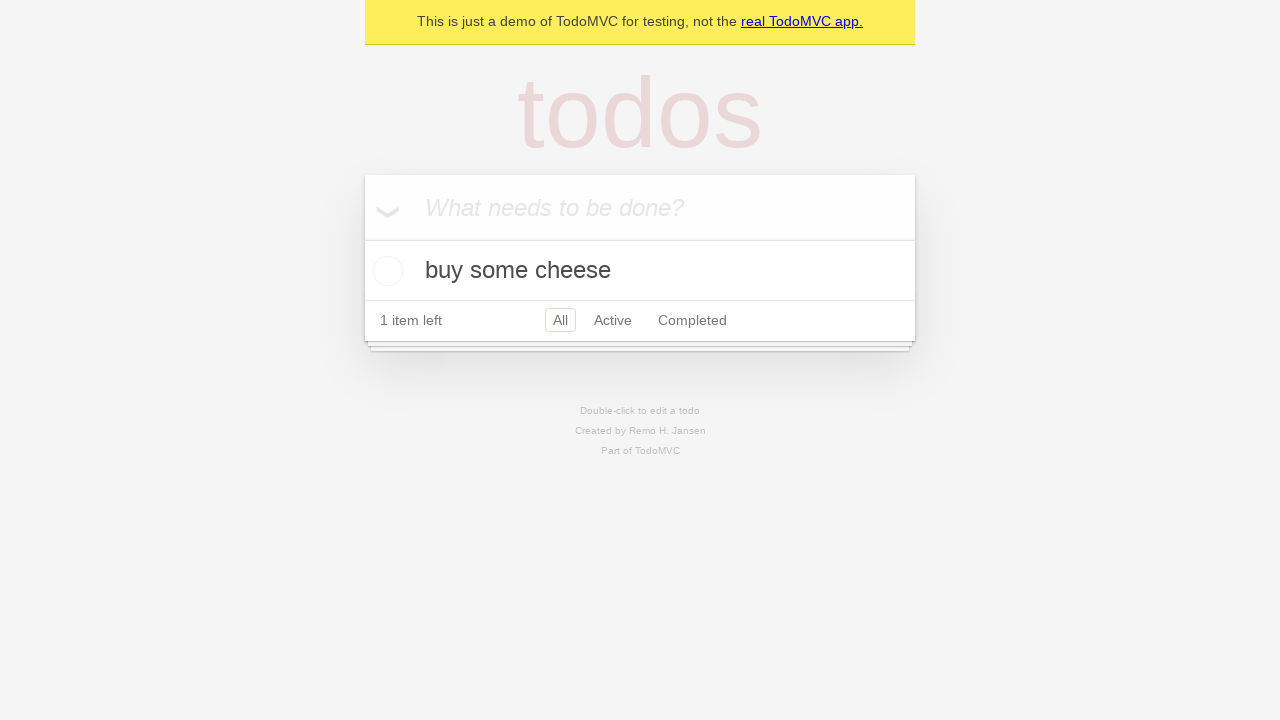

Filled todo input with 'feed the cat' on internal:attr=[placeholder="What needs to be done?"i]
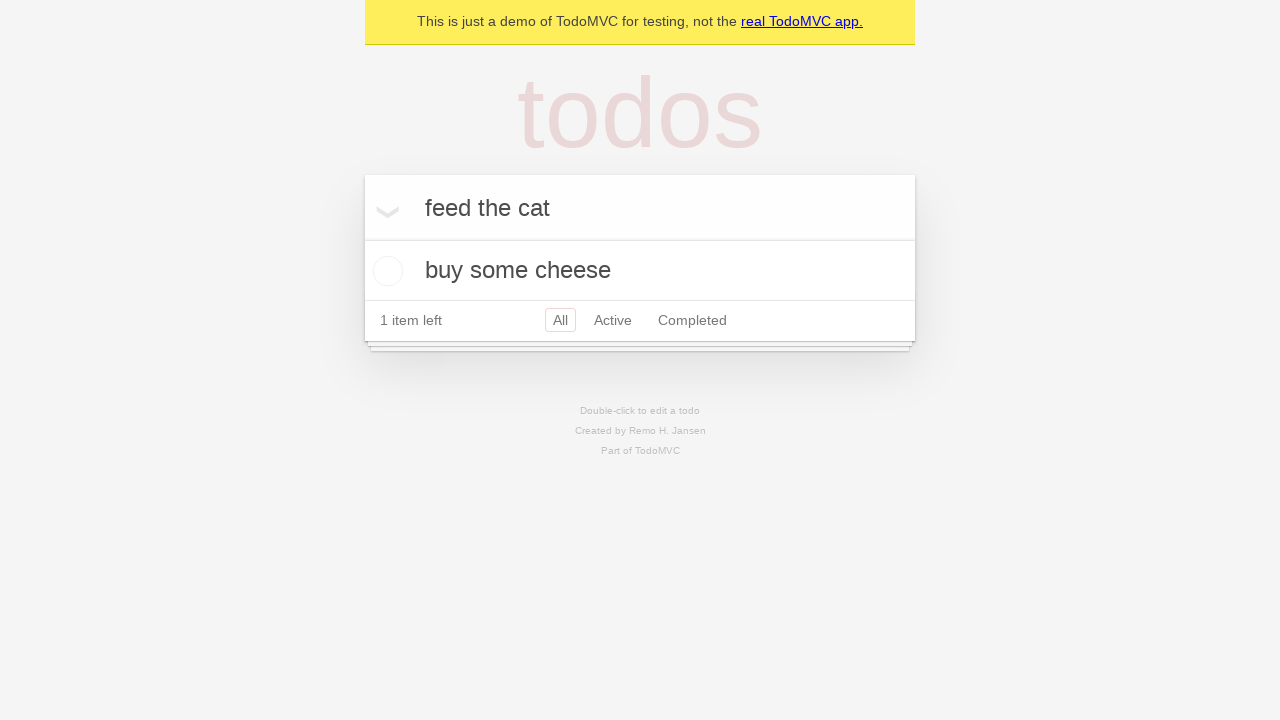

Pressed Enter to add second todo item on internal:attr=[placeholder="What needs to be done?"i]
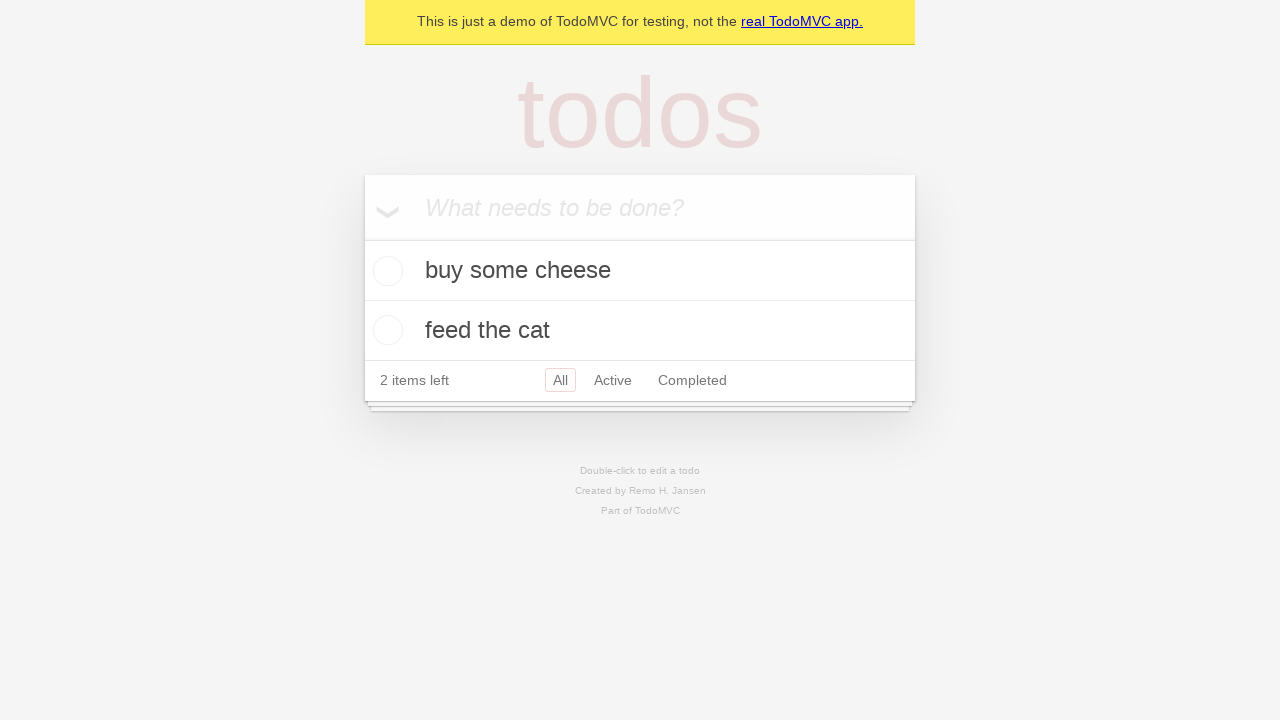

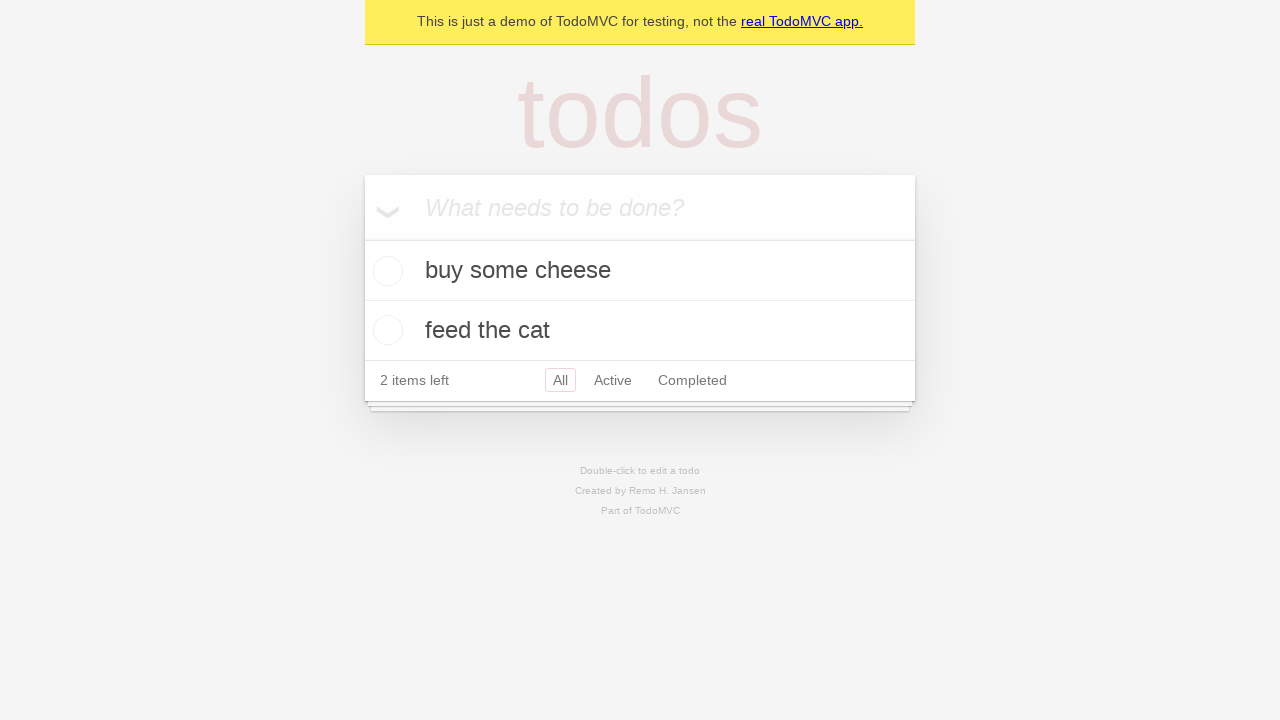